Tests simple alert functionality by clicking the alert button and accepting the alert dialog

Starting URL: https://www.hyrtutorials.com/p/alertsdemo.html

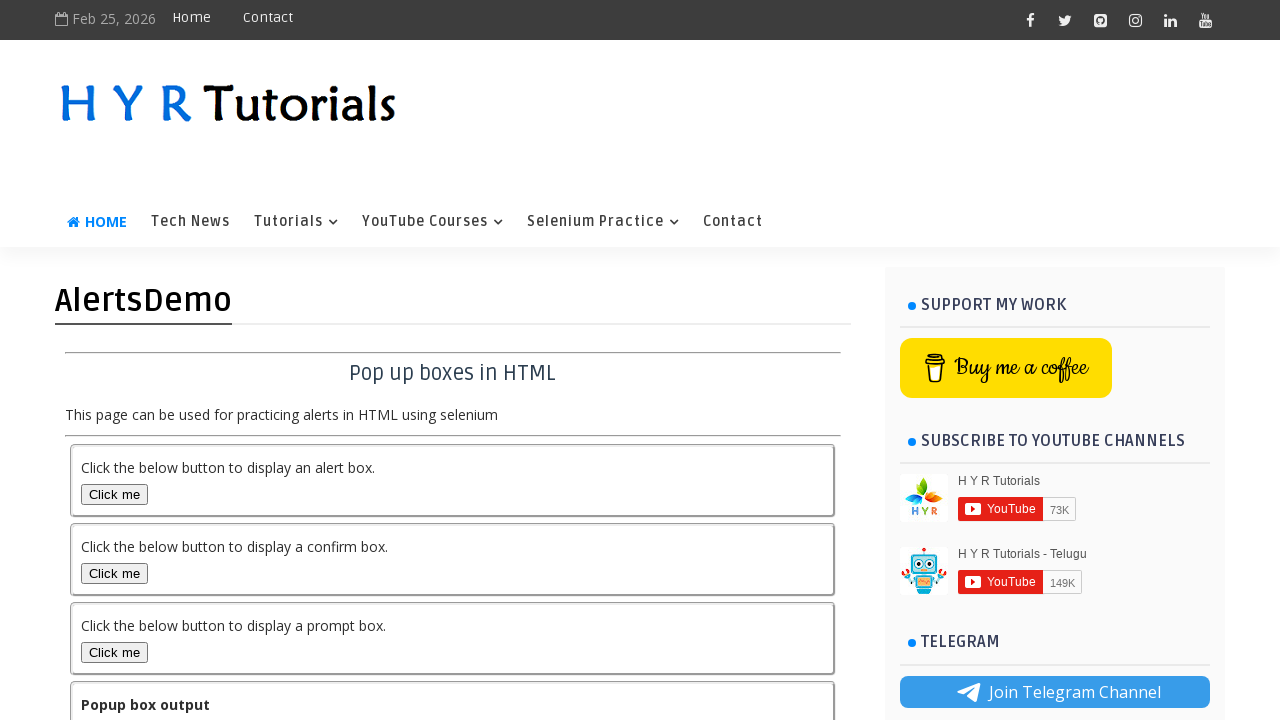

Clicked the simple alert button at (114, 494) on #alertBox
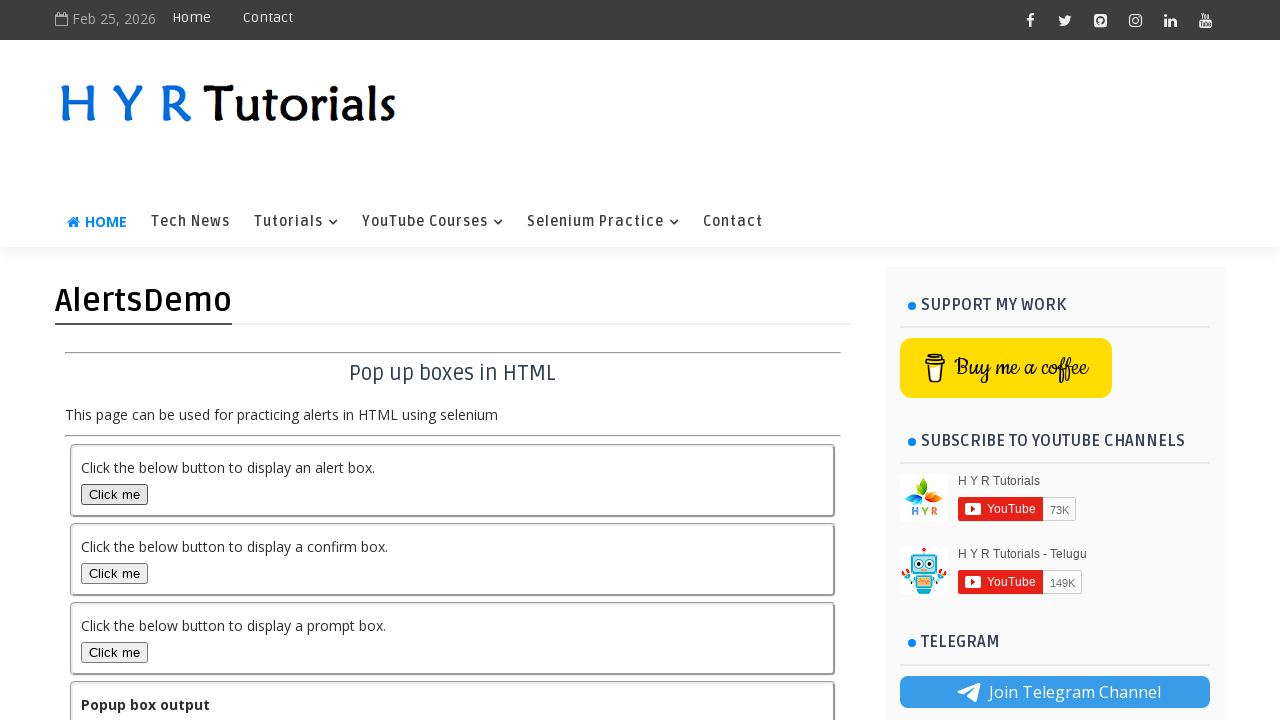

Alert dialog accepted
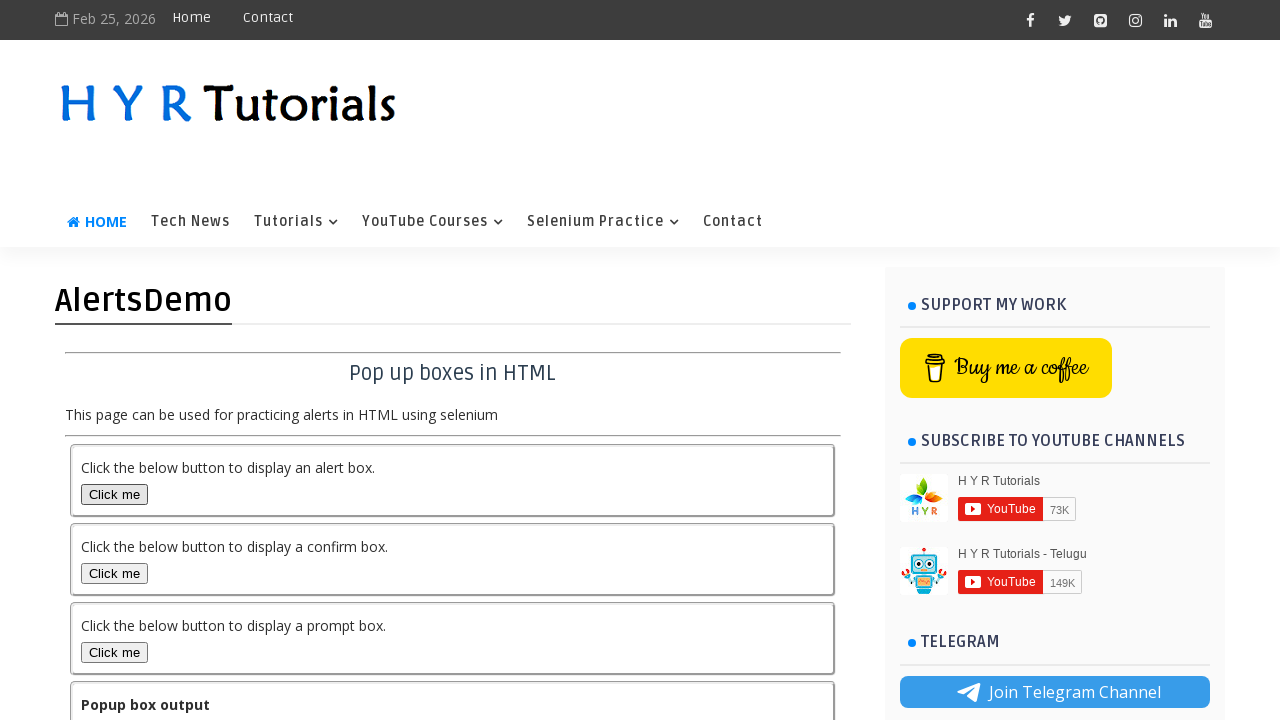

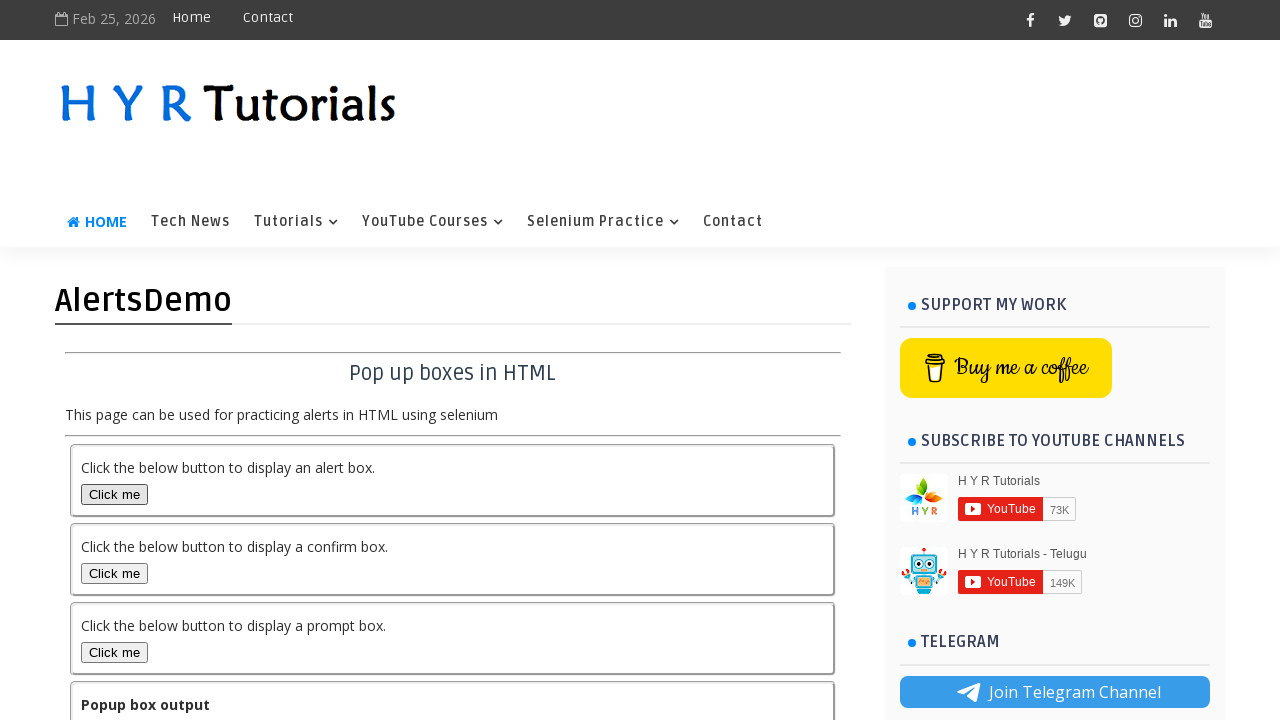